Tests alert handling functionality by clicking a button that triggers an alert and then accepting it

Starting URL: https://demo.automationtesting.in/Alerts.html

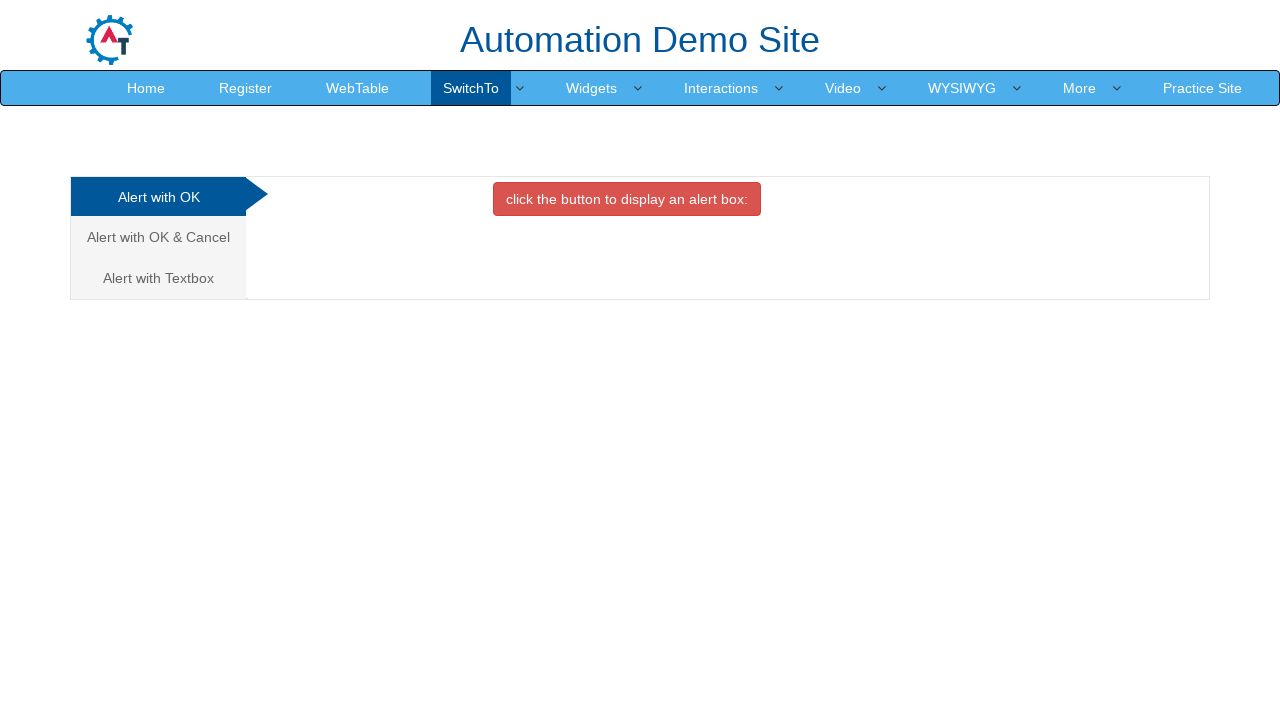

Clicked button with class 'btn btn-danger' to trigger alert at (627, 199) on xpath=//button[@class='btn btn-danger']
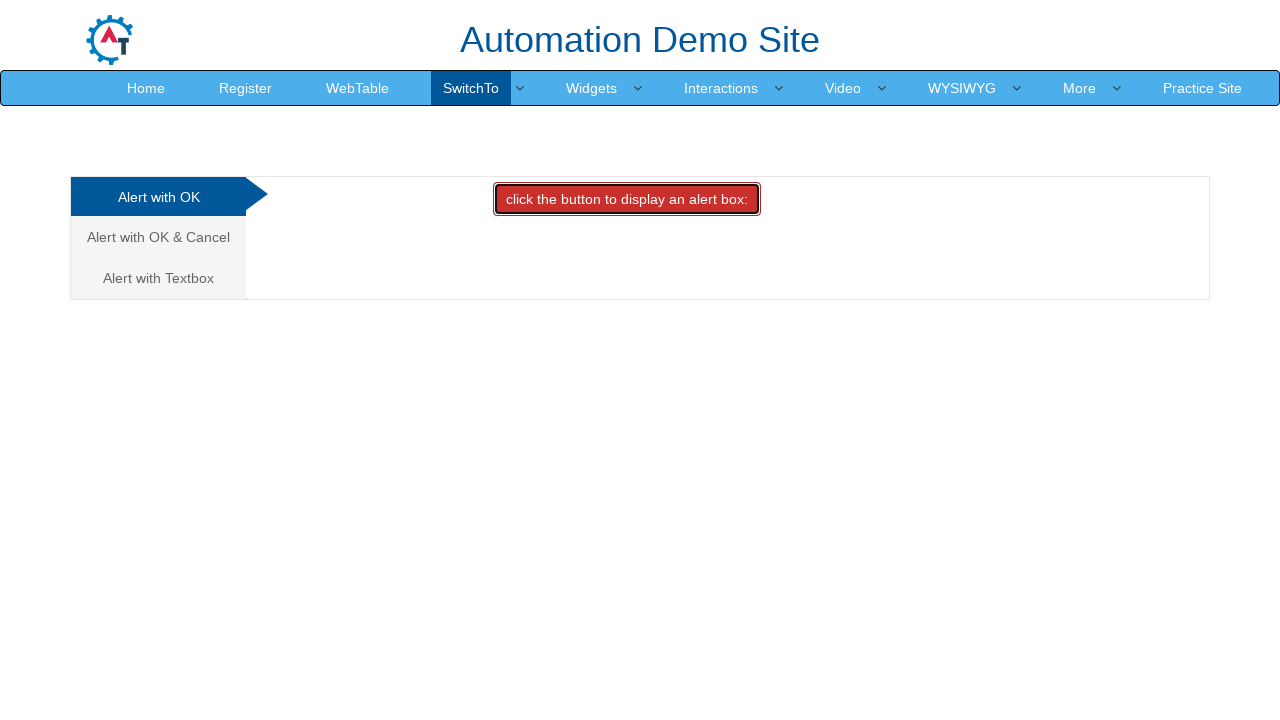

Alert dialog handler registered to accept alerts
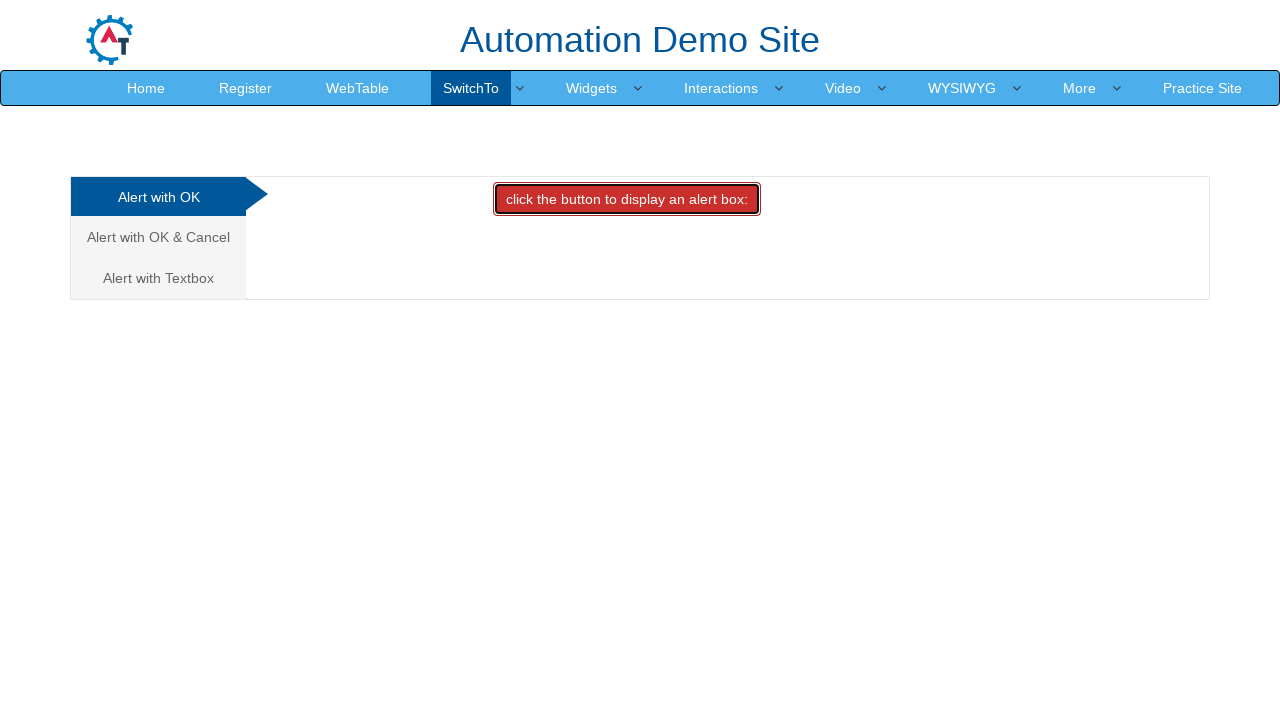

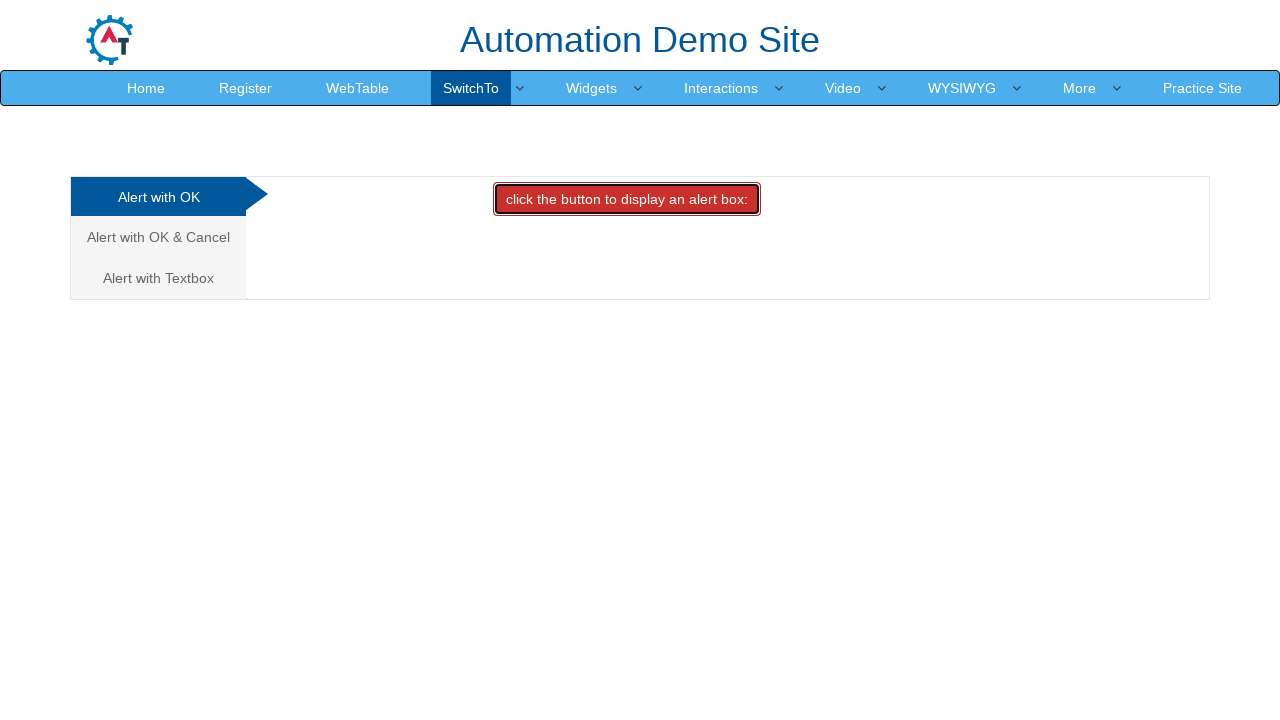